Tests checking and then unchecking the toggle all checkbox to clear completed state

Starting URL: https://demo.playwright.dev/todomvc

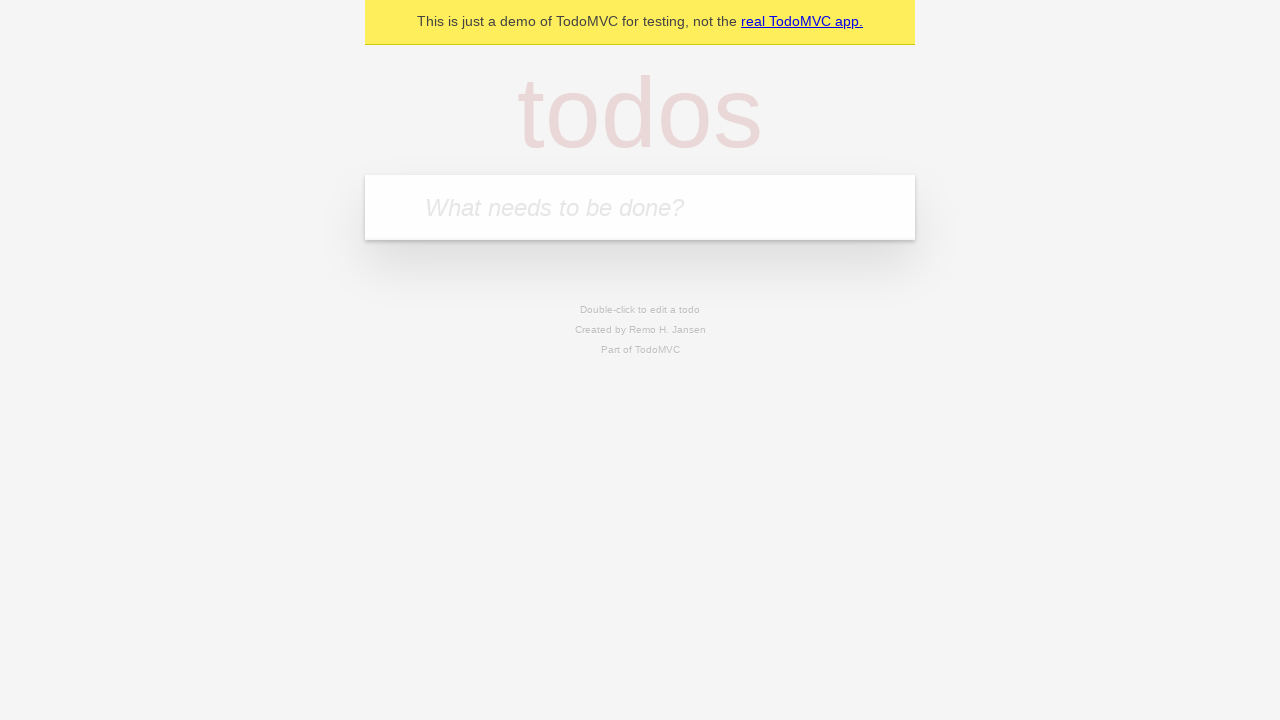

Filled first todo input with 'buy some cheese' on internal:attr=[placeholder="What needs to be done?"i]
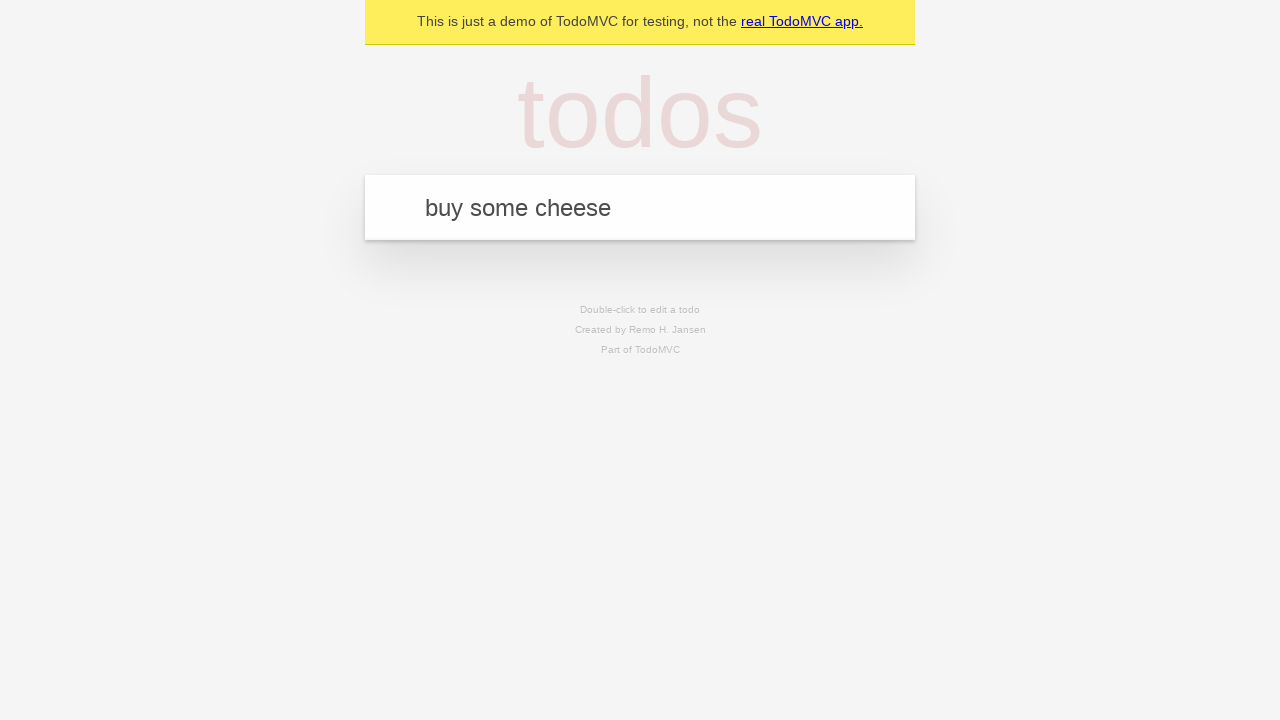

Pressed Enter to add first todo item on internal:attr=[placeholder="What needs to be done?"i]
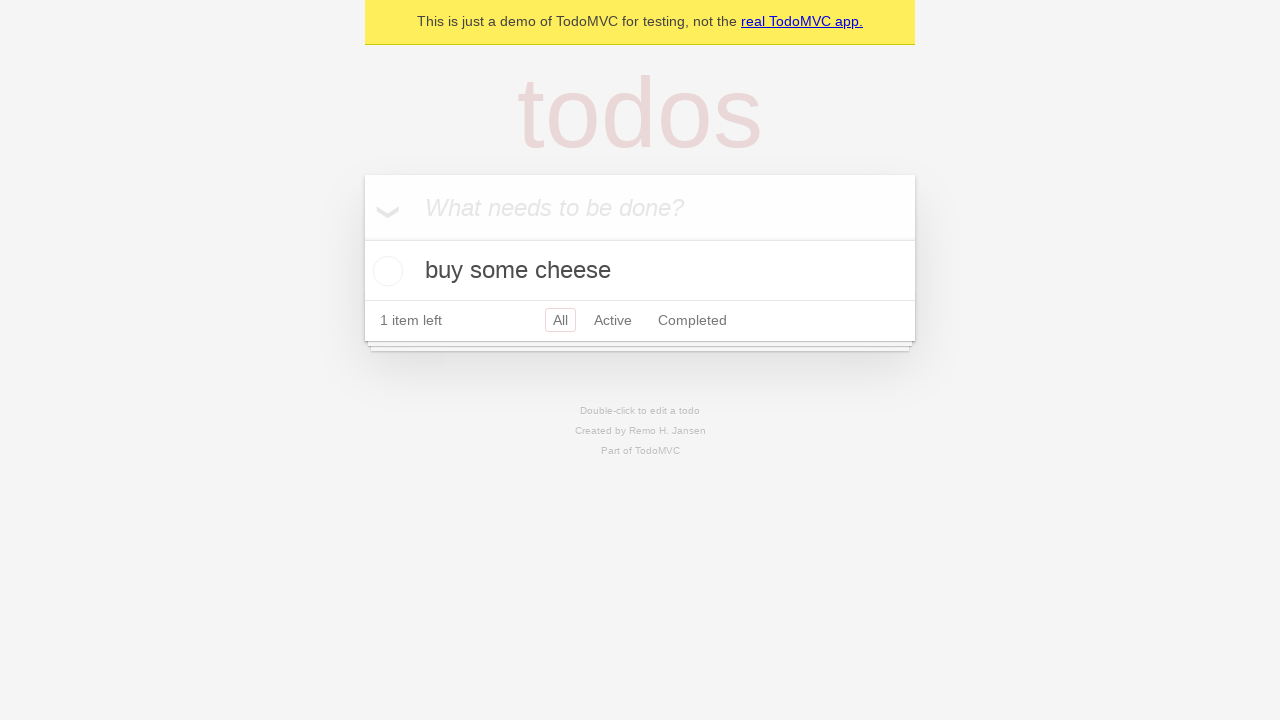

Filled second todo input with 'feed the cat' on internal:attr=[placeholder="What needs to be done?"i]
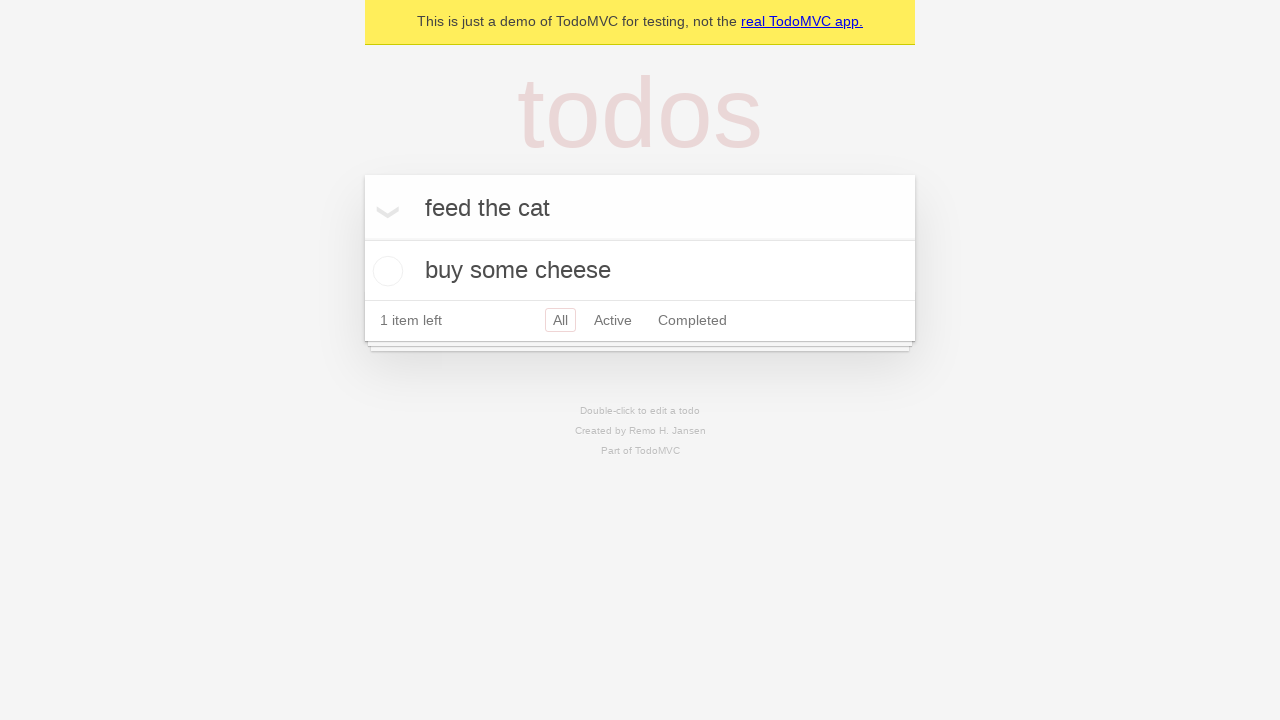

Pressed Enter to add second todo item on internal:attr=[placeholder="What needs to be done?"i]
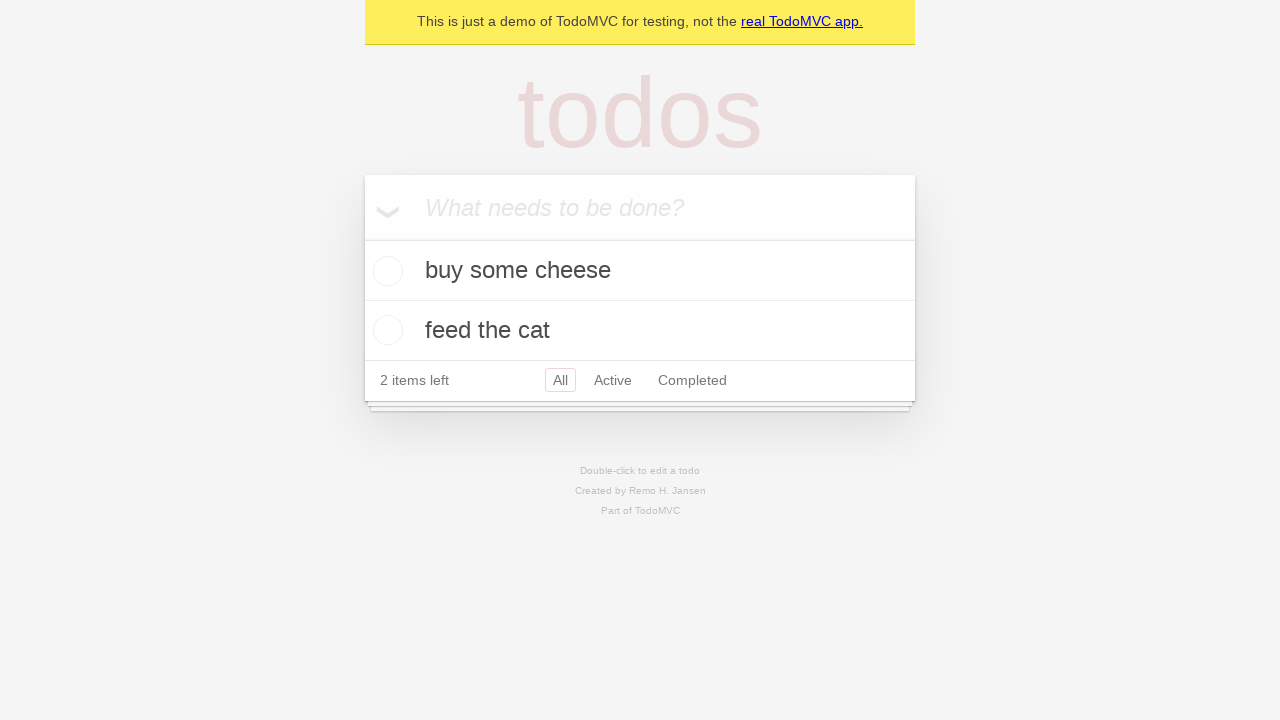

Filled third todo input with 'book a doctors appointment' on internal:attr=[placeholder="What needs to be done?"i]
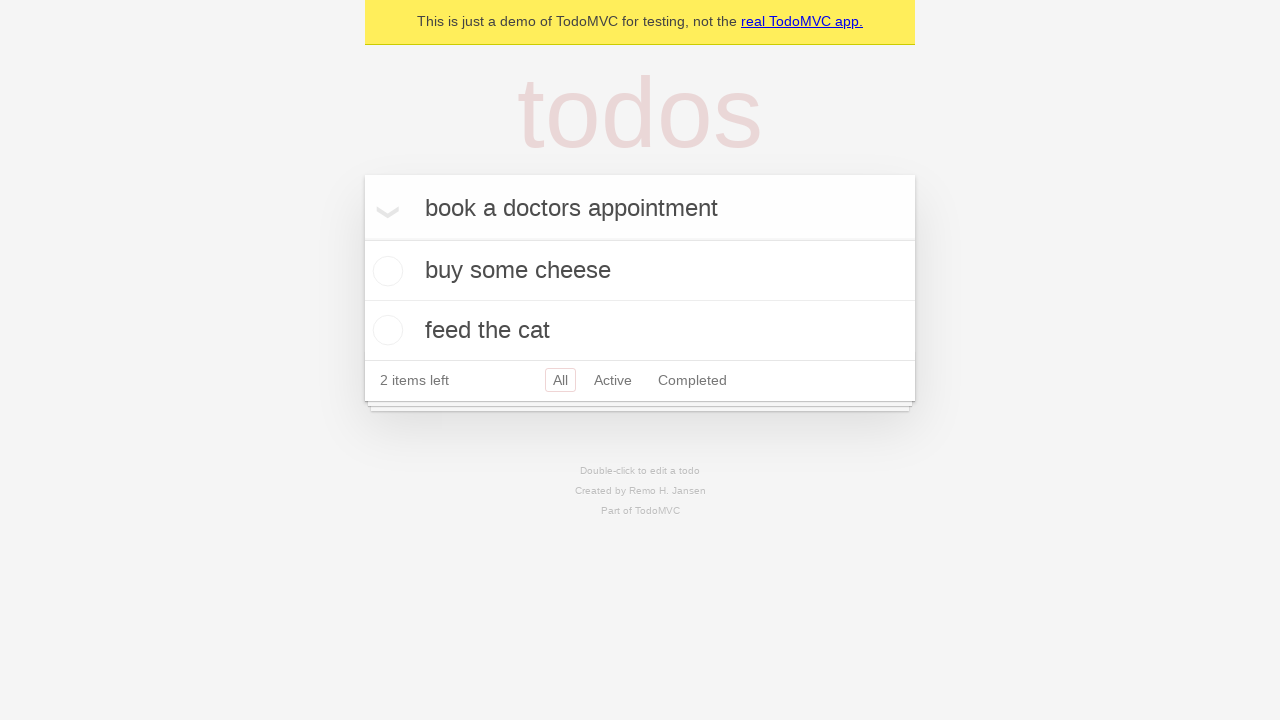

Pressed Enter to add third todo item on internal:attr=[placeholder="What needs to be done?"i]
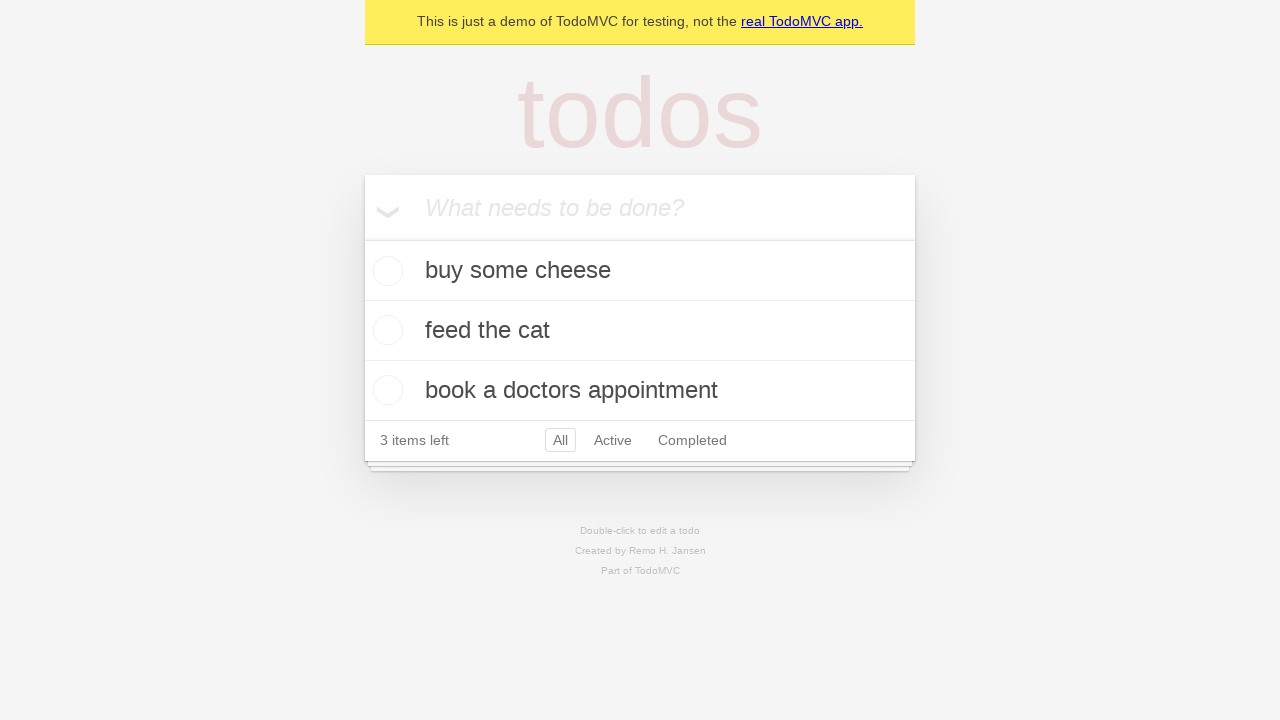

Waited for all three todo items to be visible
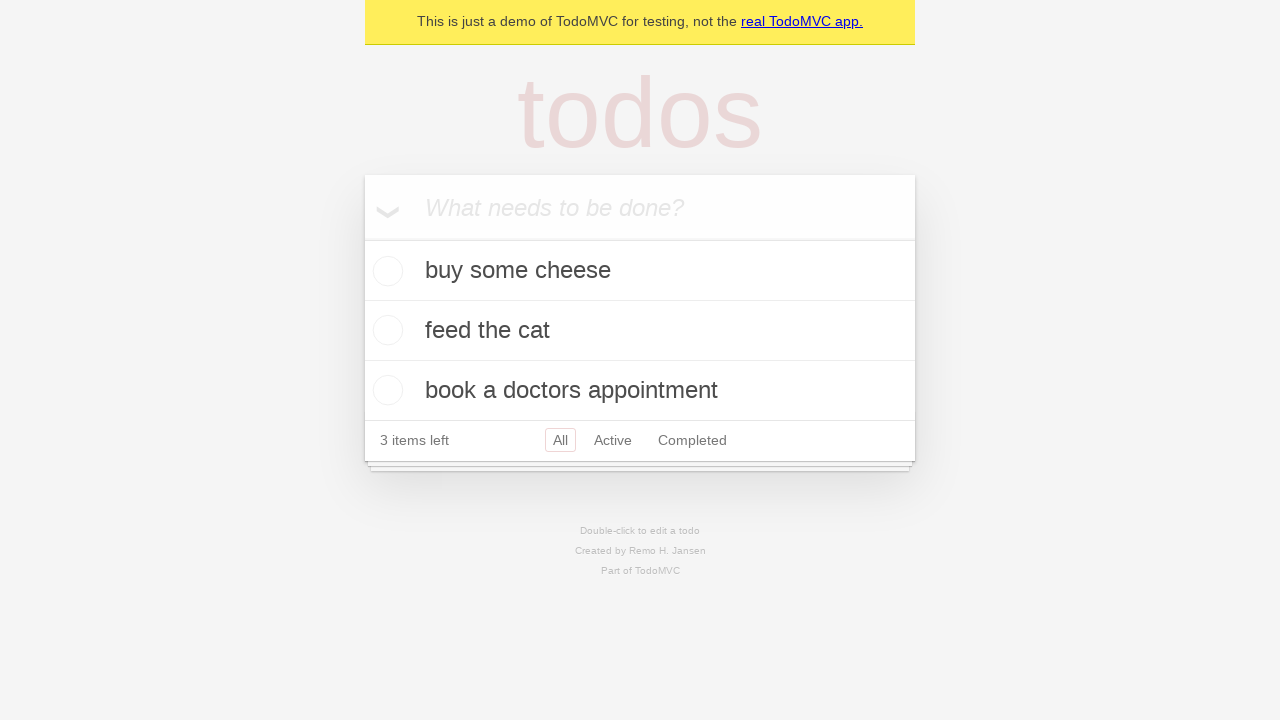

Clicked toggle all checkbox to mark all items as complete at (362, 238) on internal:label="Mark all as complete"i
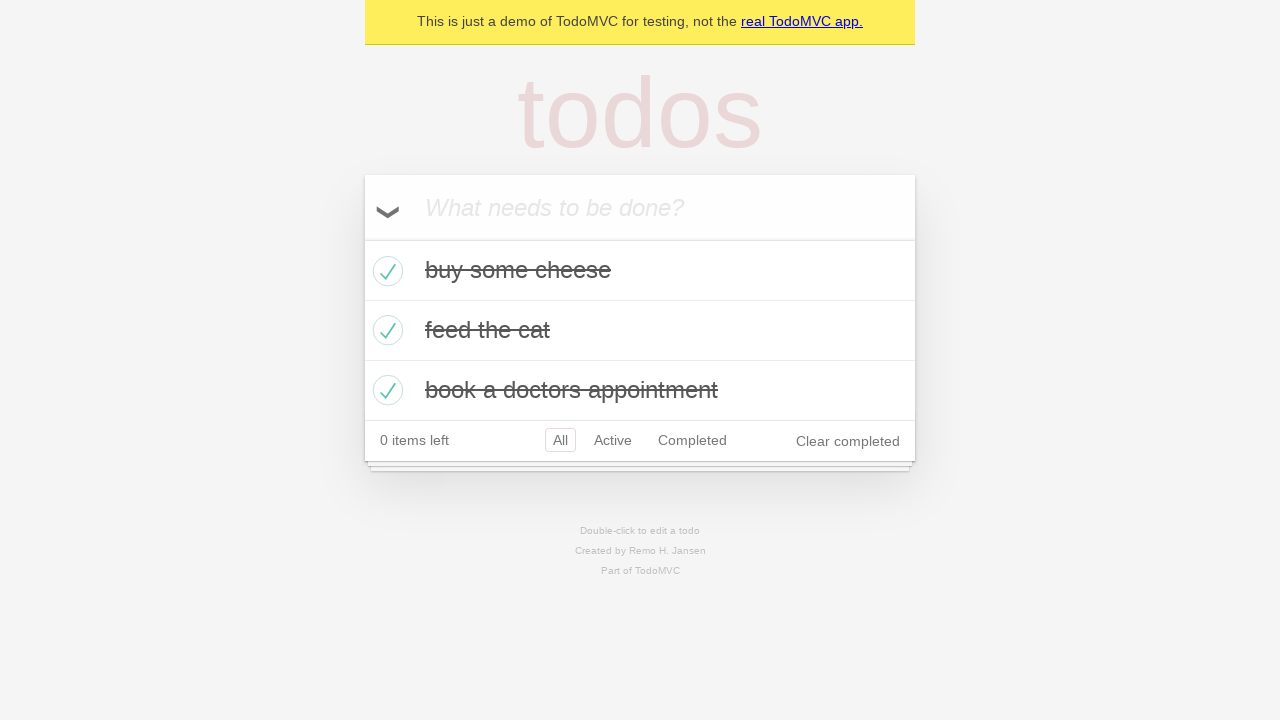

Clicked toggle all checkbox to uncheck and clear completed state of all items at (362, 238) on internal:label="Mark all as complete"i
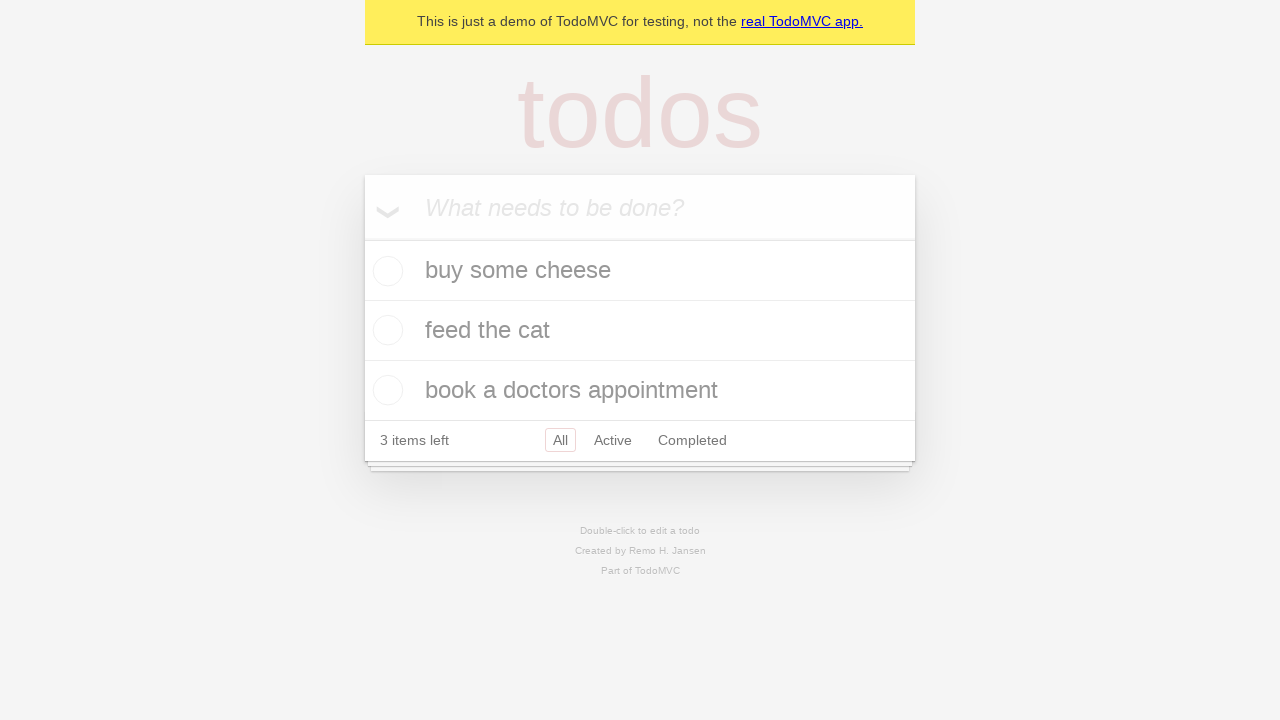

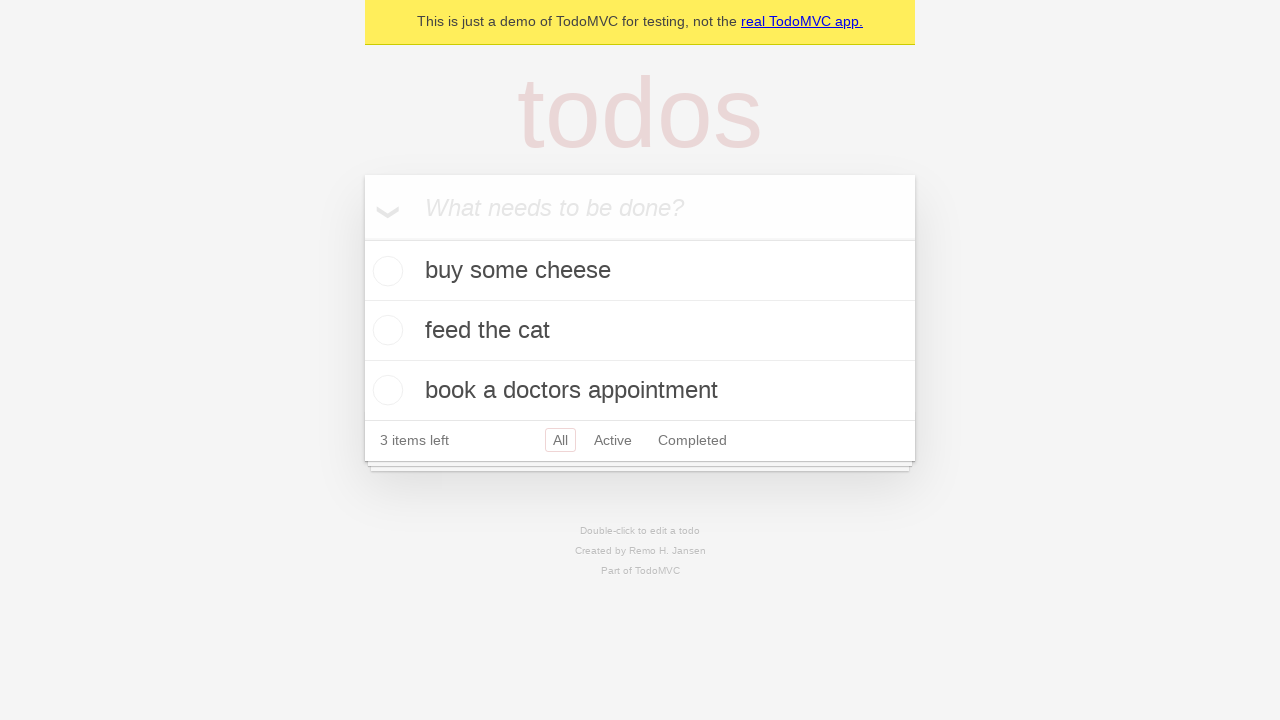